Tests checkbox interaction on W3Schools tryit editor by switching to the iframe and clicking a checkbox to ensure it is selected

Starting URL: https://www.w3schools.com/tags/tryit.asp?filename=tryhtml5_input_type_checkbox

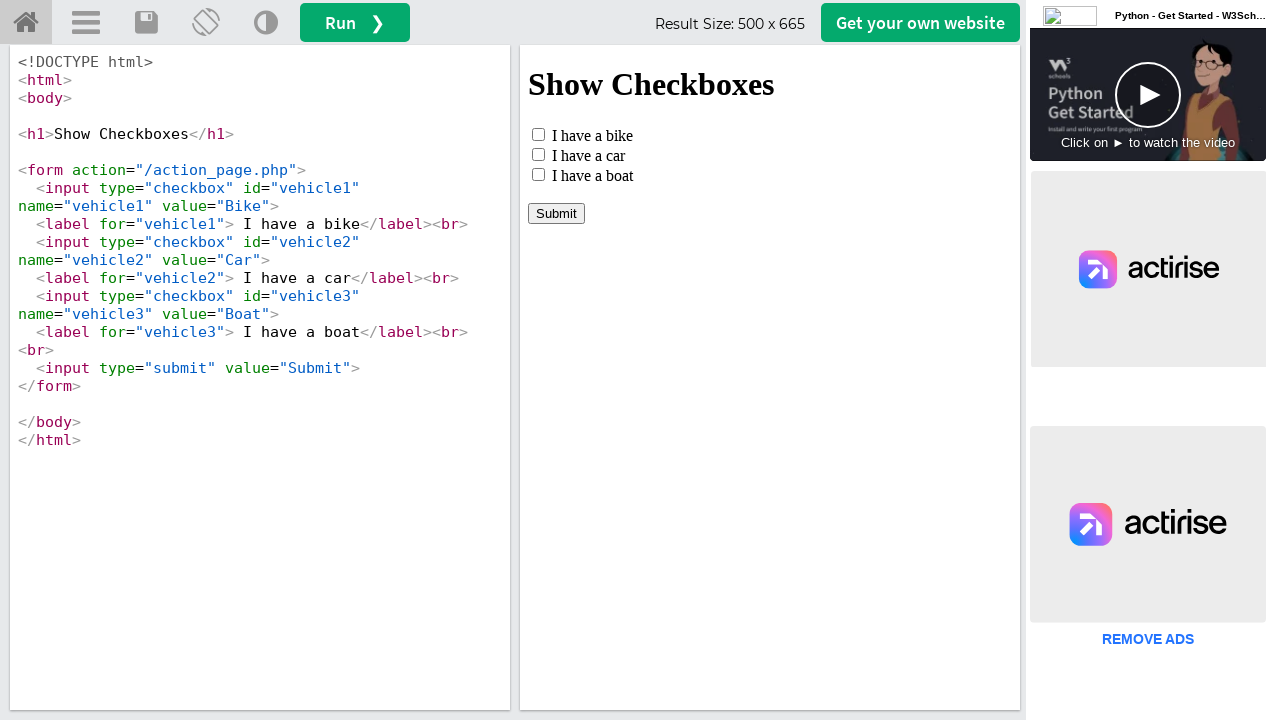

Located the iframe element with id 'iframeResult'
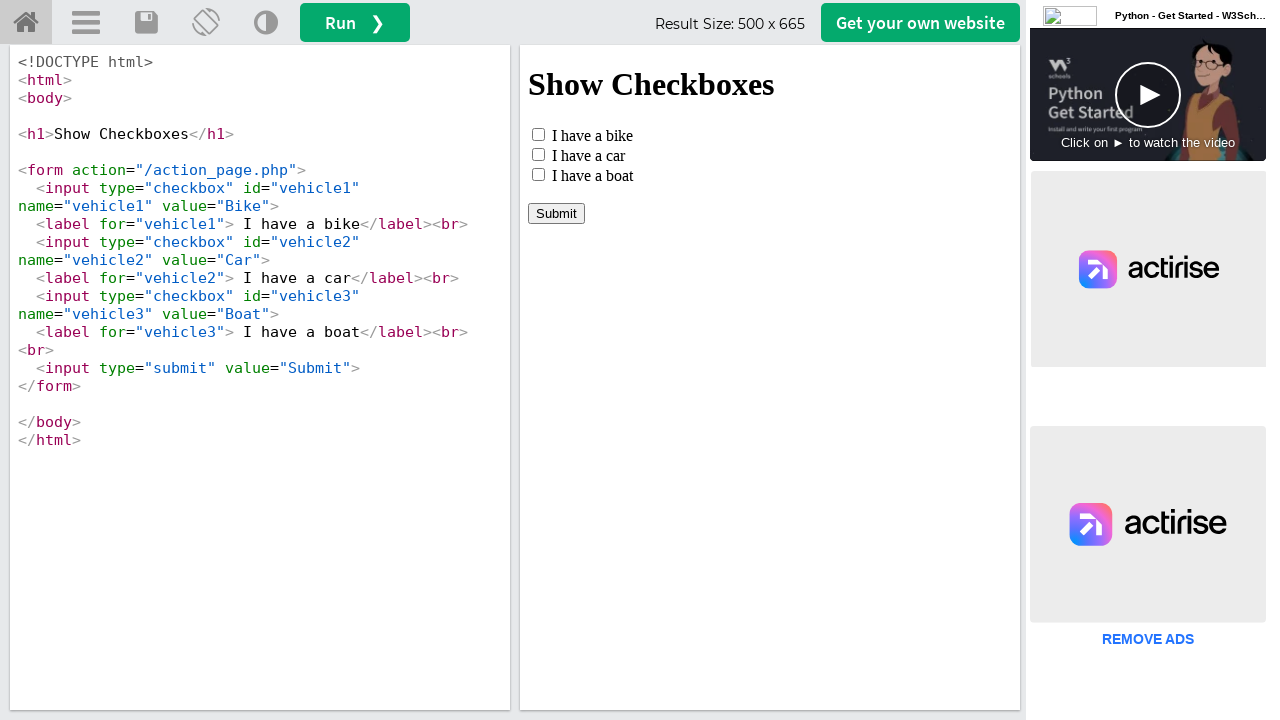

Located the checkbox element with id 'vehicle1' inside the iframe
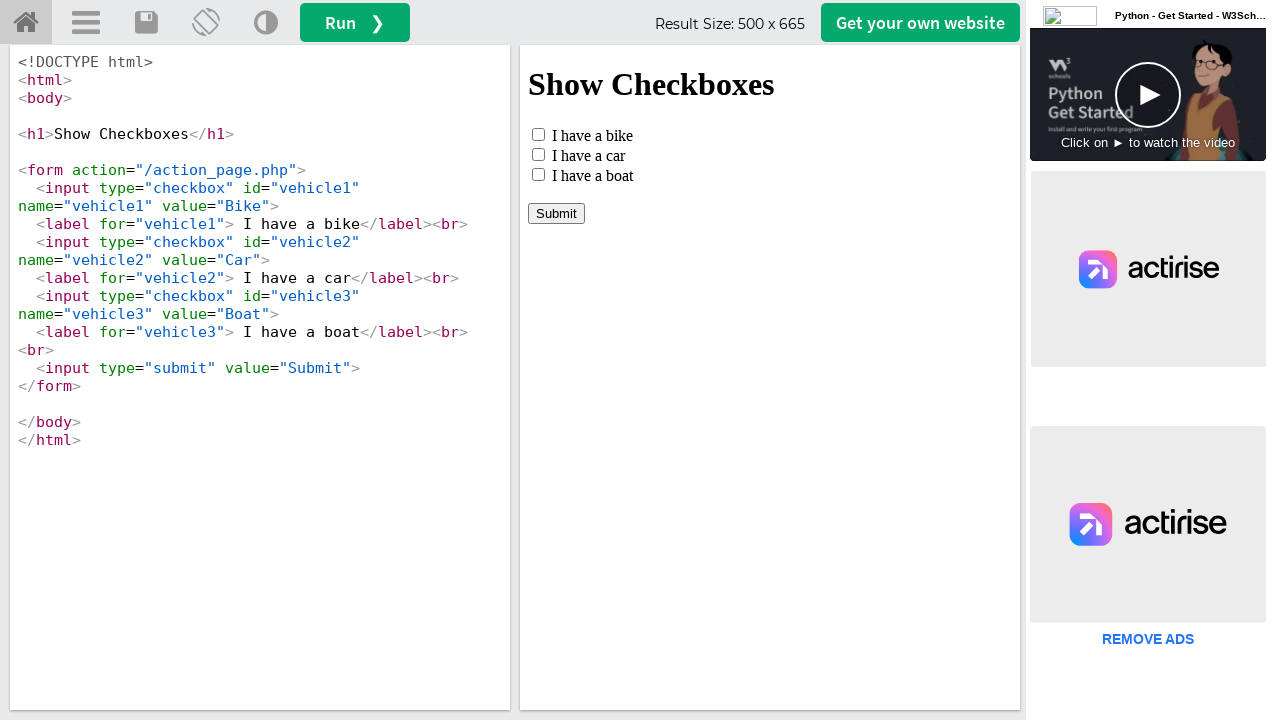

Checkbox was not selected, clicked it to select at (538, 134) on #iframeResult >> internal:control=enter-frame >> #vehicle1
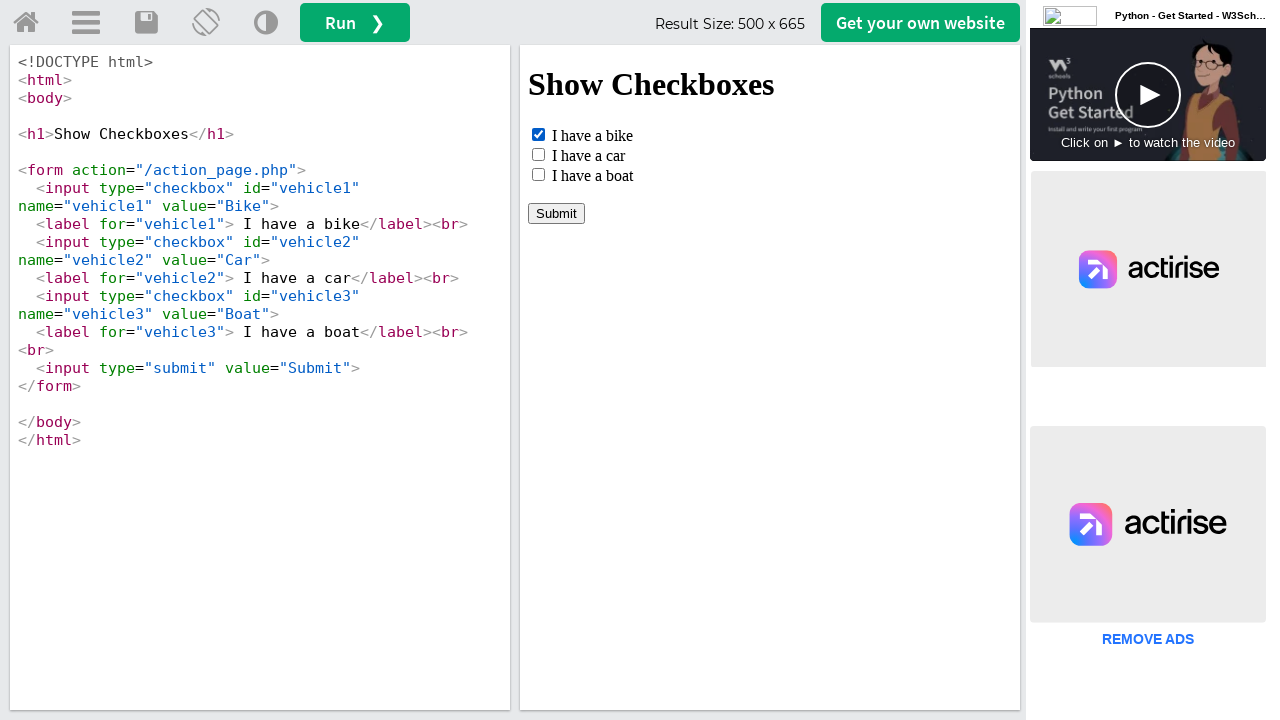

Checkbox verification: confirmed checkbox is selected
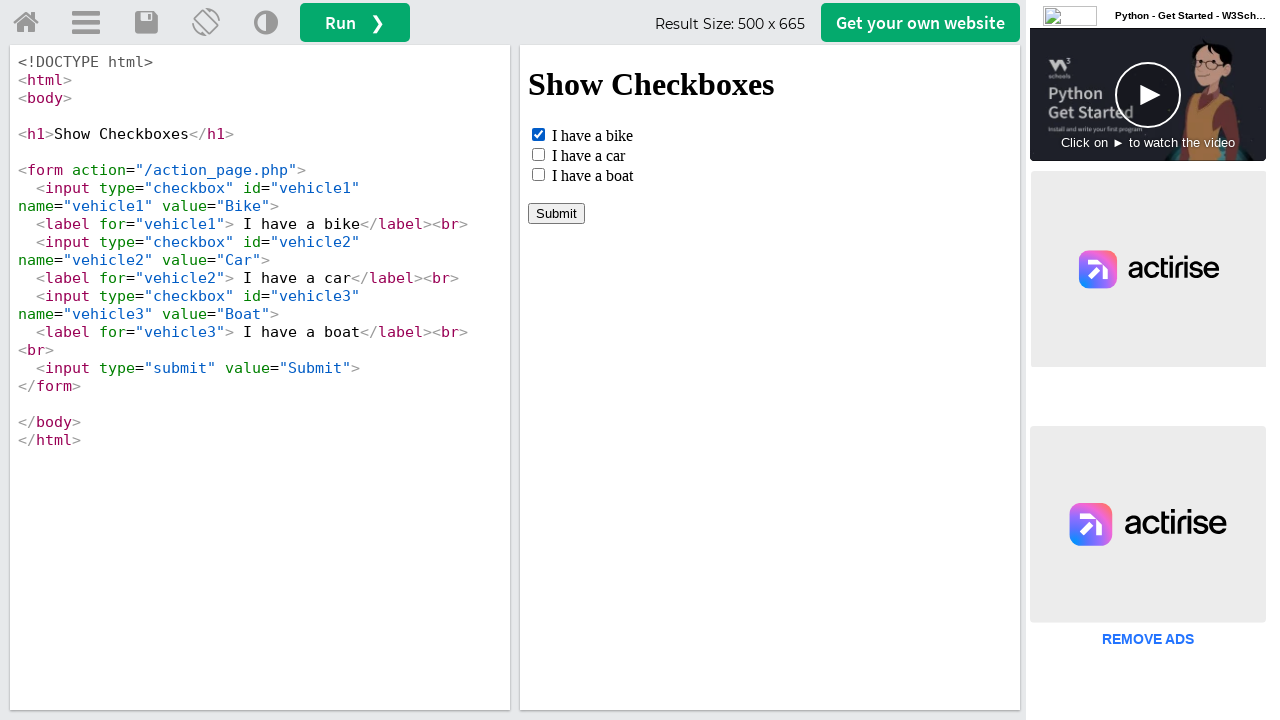

Waited 1000ms for visual confirmation
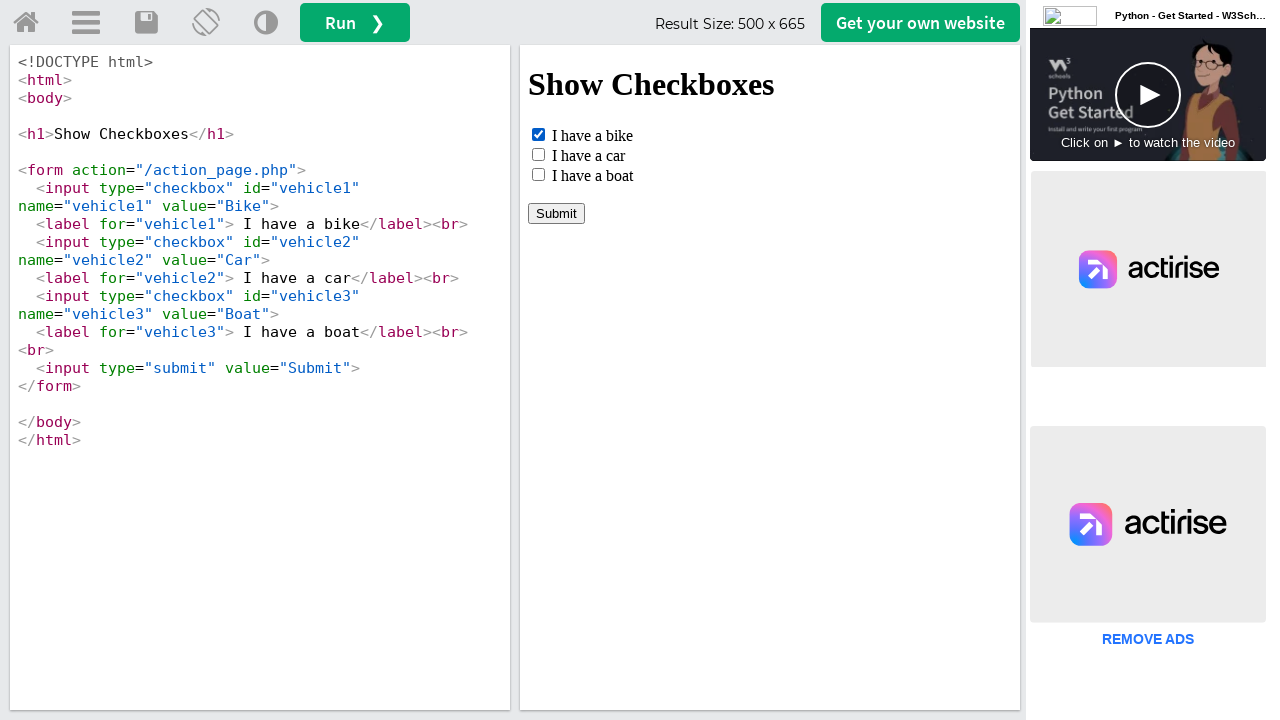

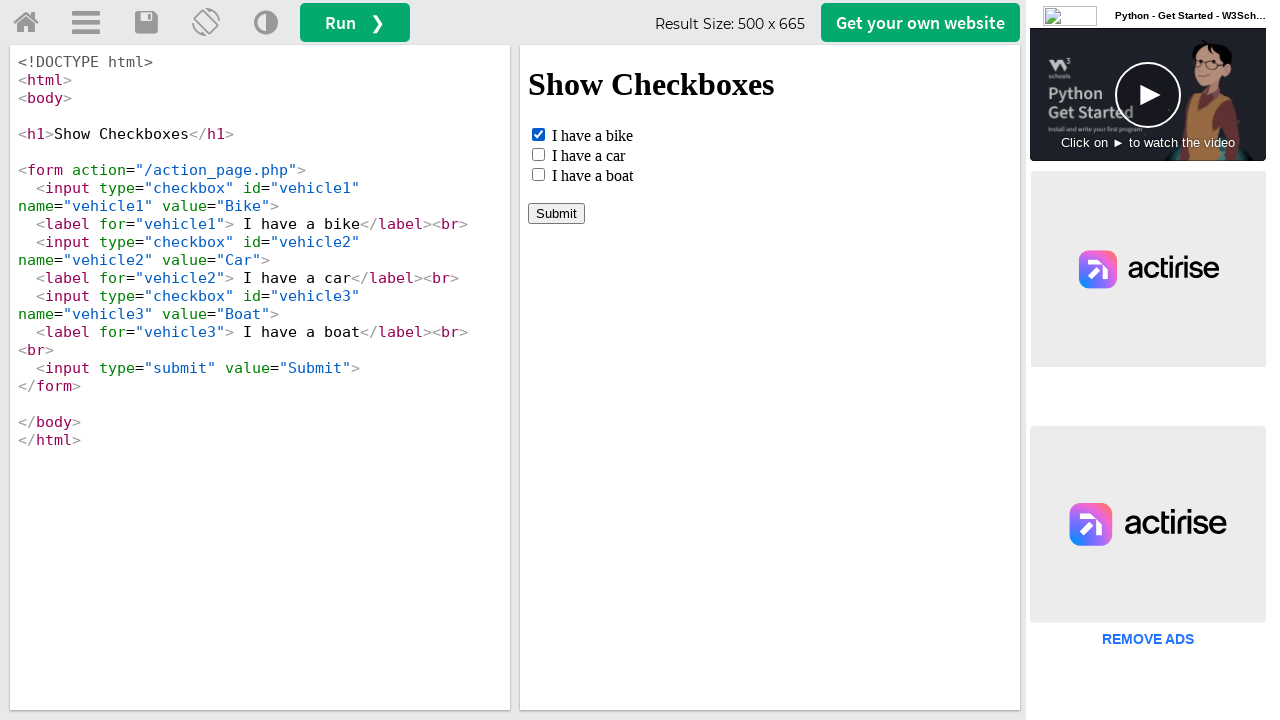